Tests handling of a simple JavaScript alert by clicking a button, switching to the alert, verifying its text, and accepting it

Starting URL: https://v1.training-support.net/selenium/javascript-alerts

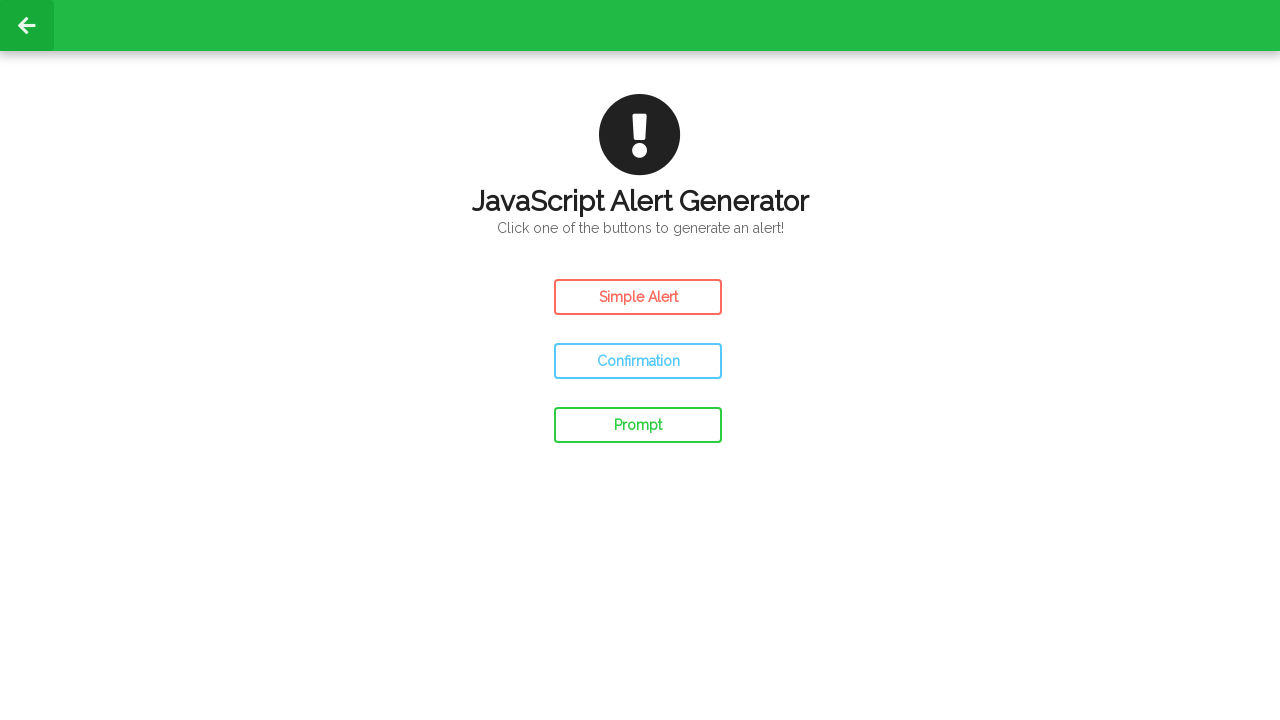

Clicked the button to open a simple alert at (638, 297) on #simple
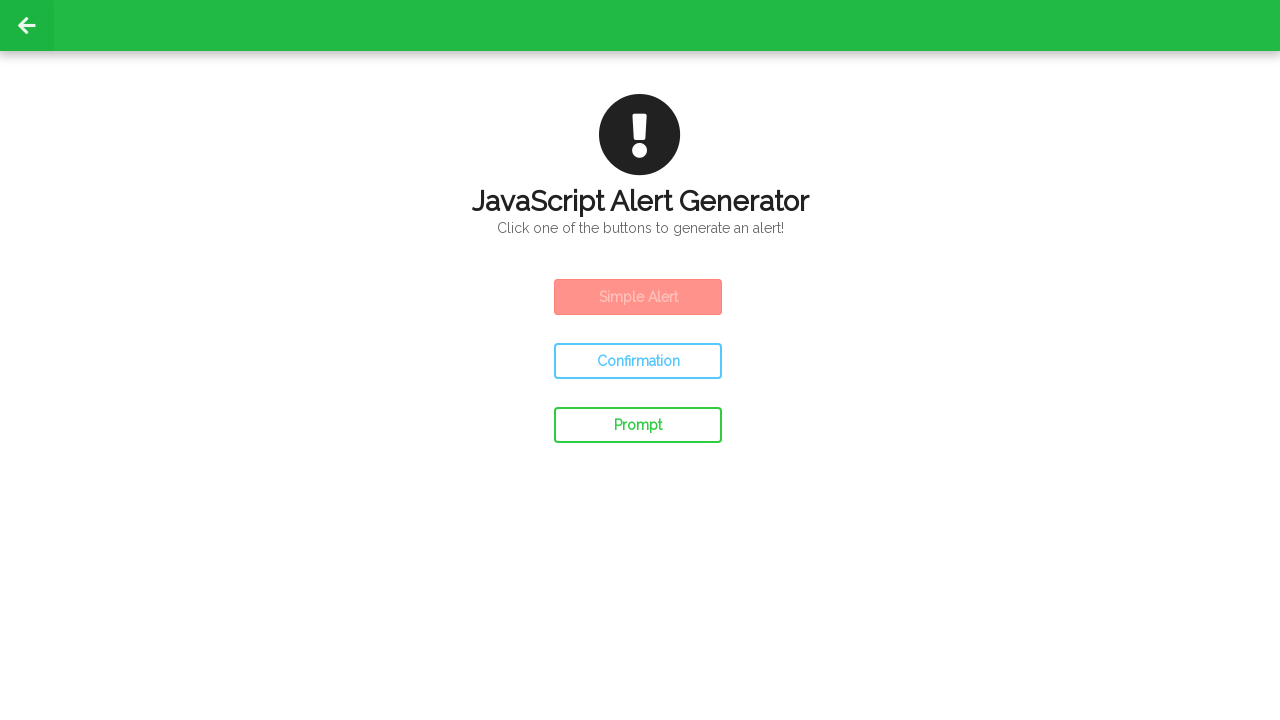

Set up event listener to accept alert dialogs
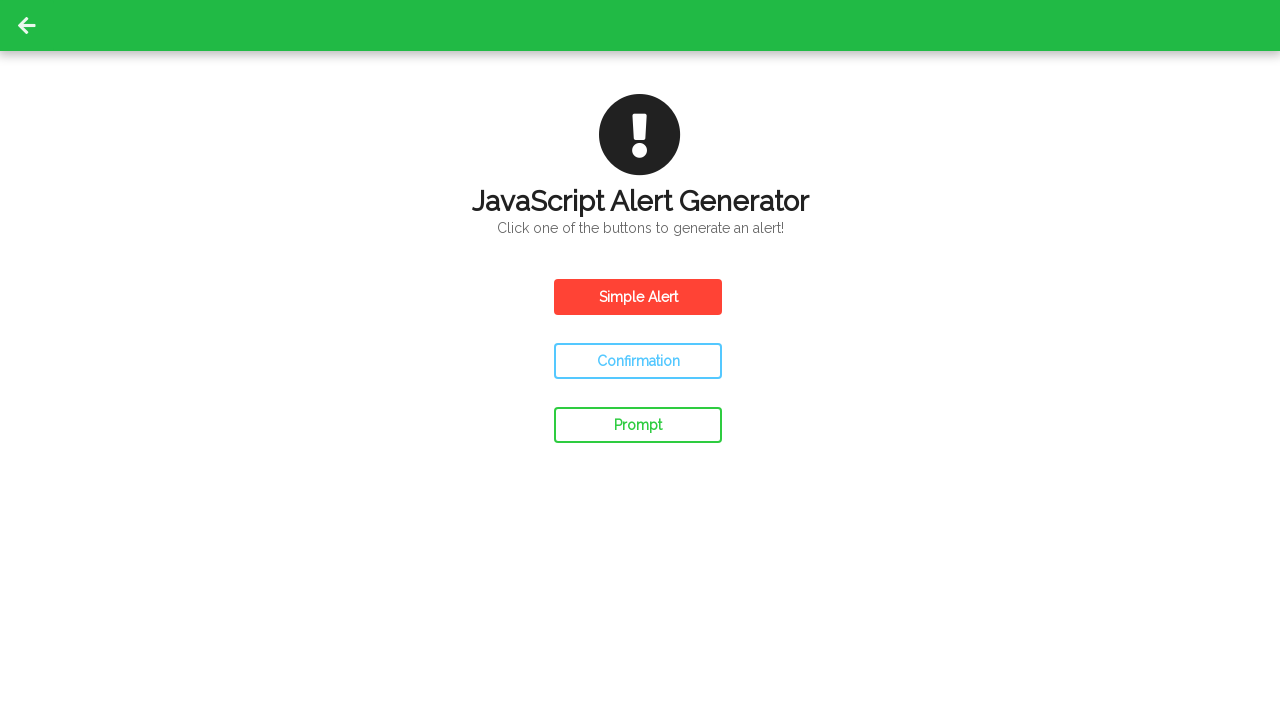

Waited for alert to be processed
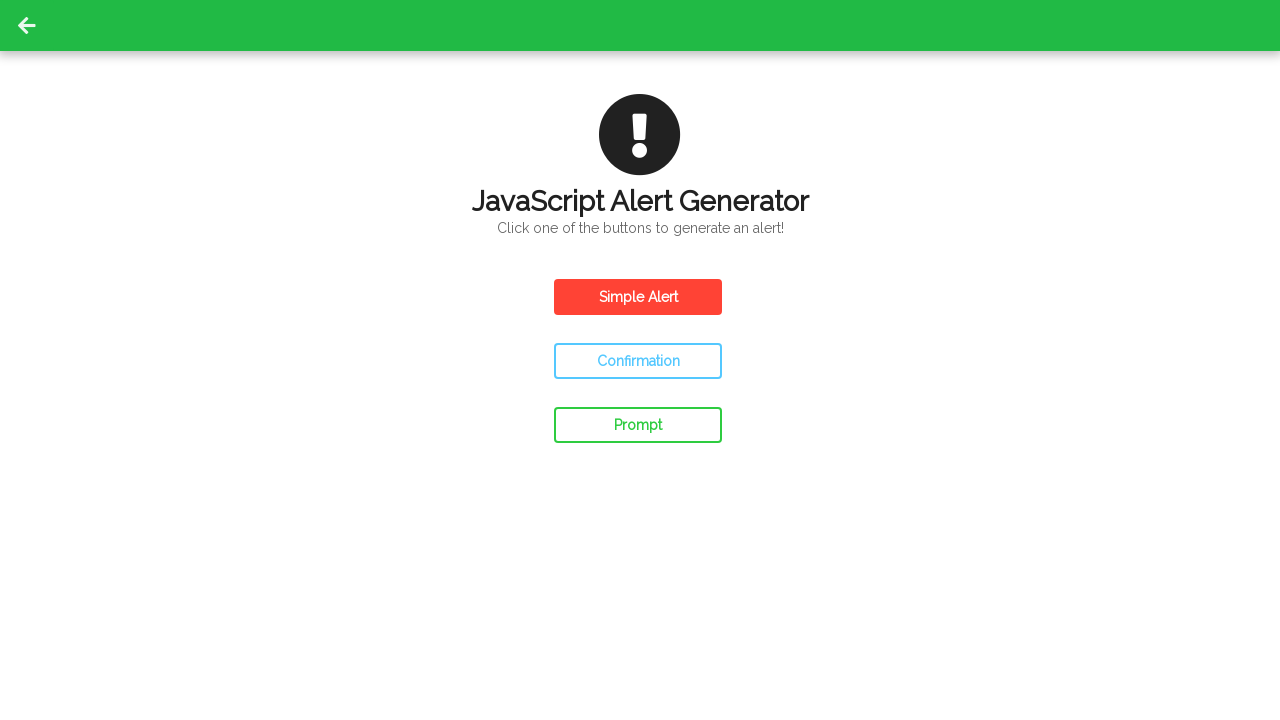

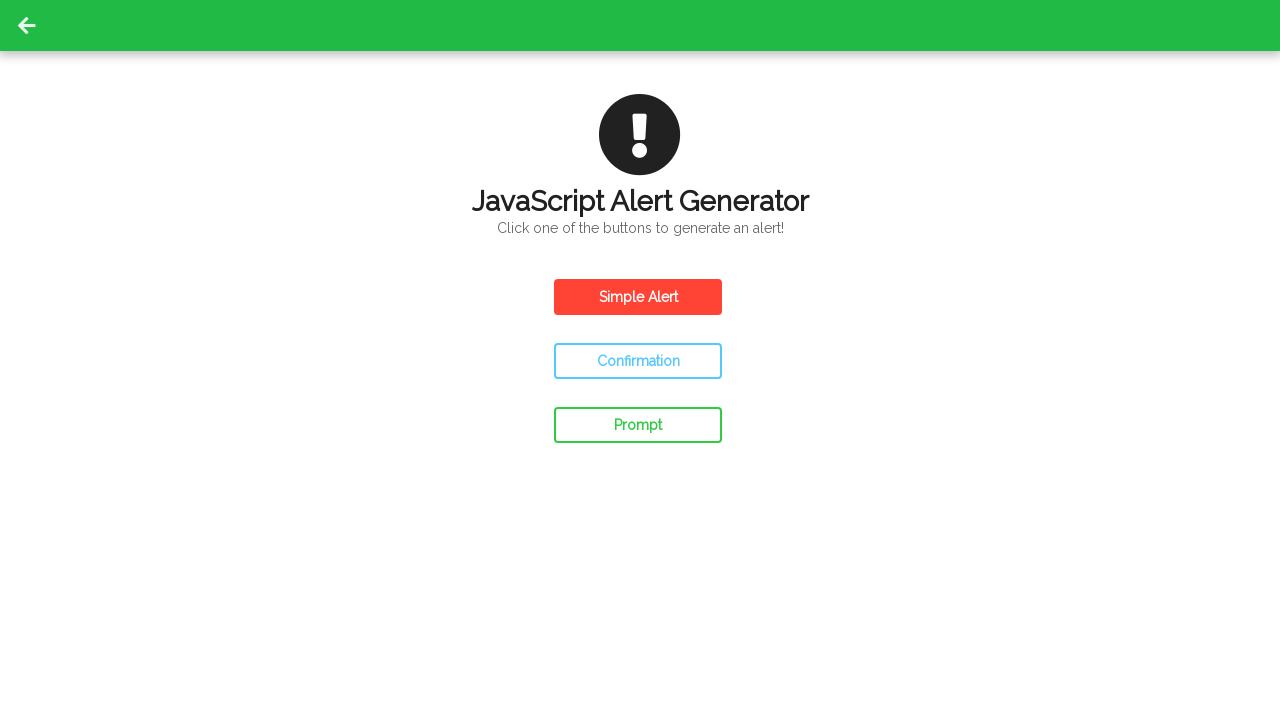